Tests that the Gopher login page loads correctly and verifies that essential UI elements (username textbox, password textbox, and sign-in button) are present and displayed.

Starting URL: http://gopher.festf.org

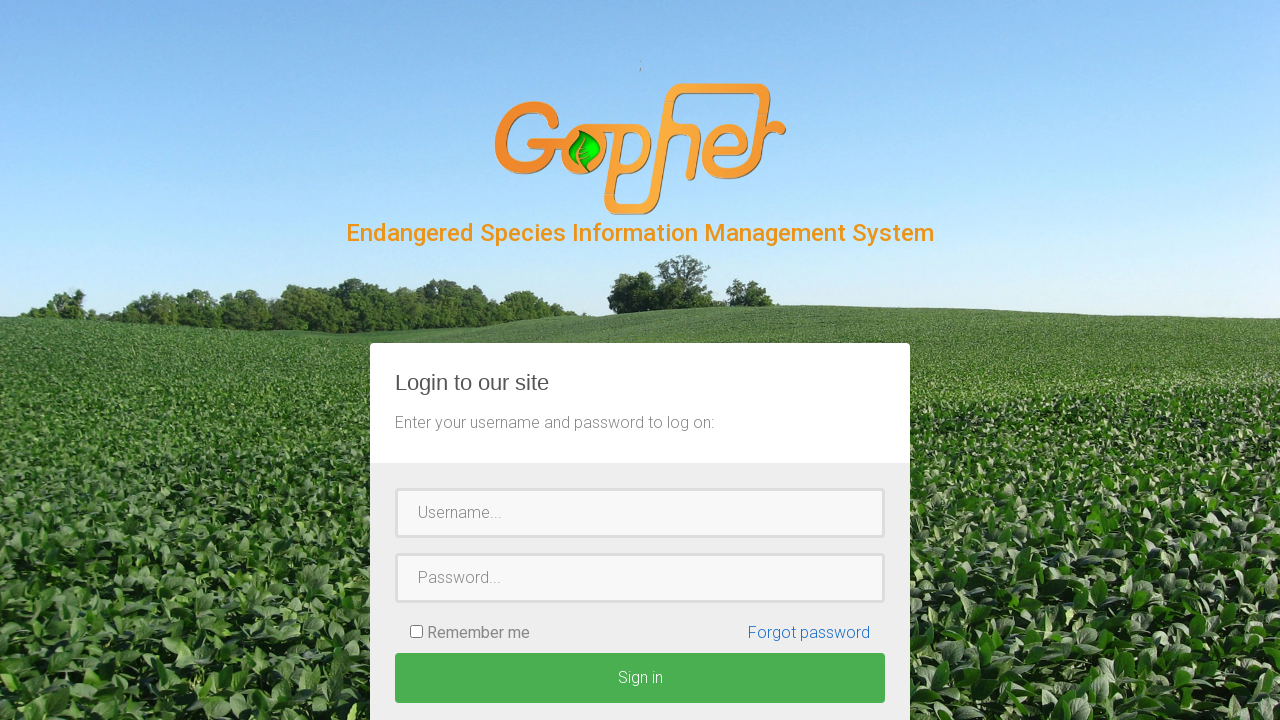

Navigated to Gopher login page at http://gopher.festf.org
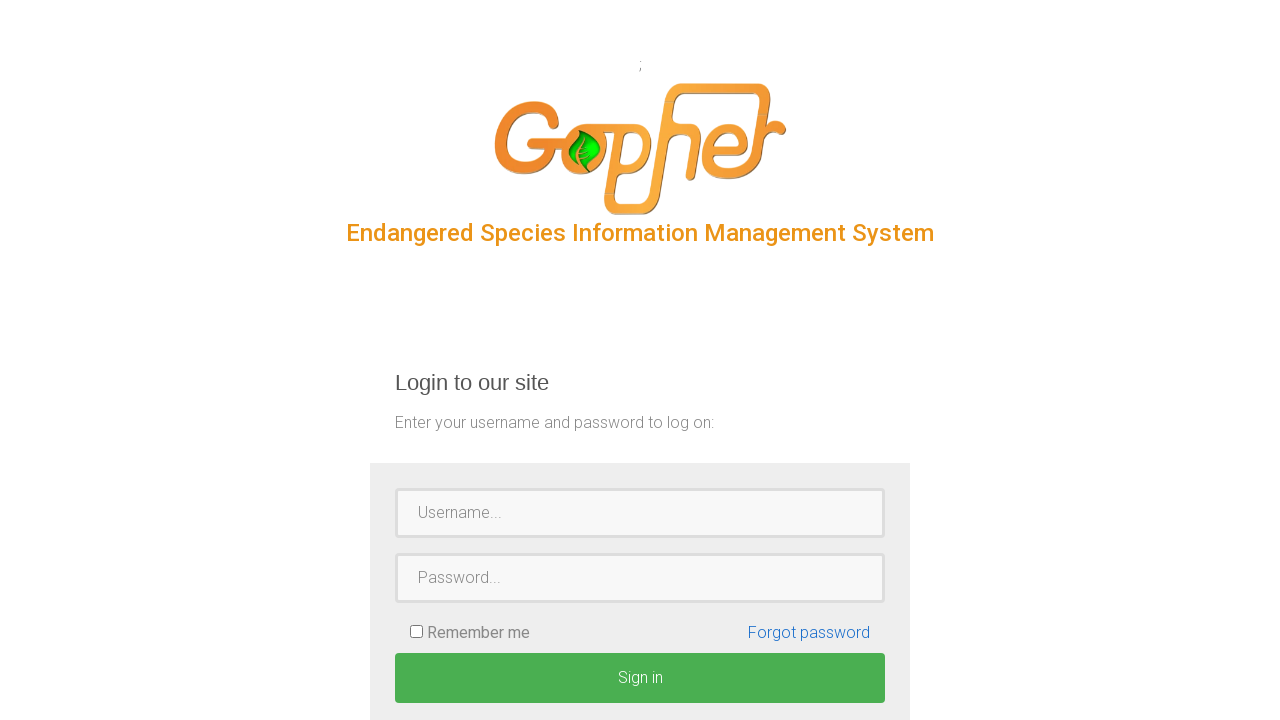

Verified page title contains 'CSI-FESTF'
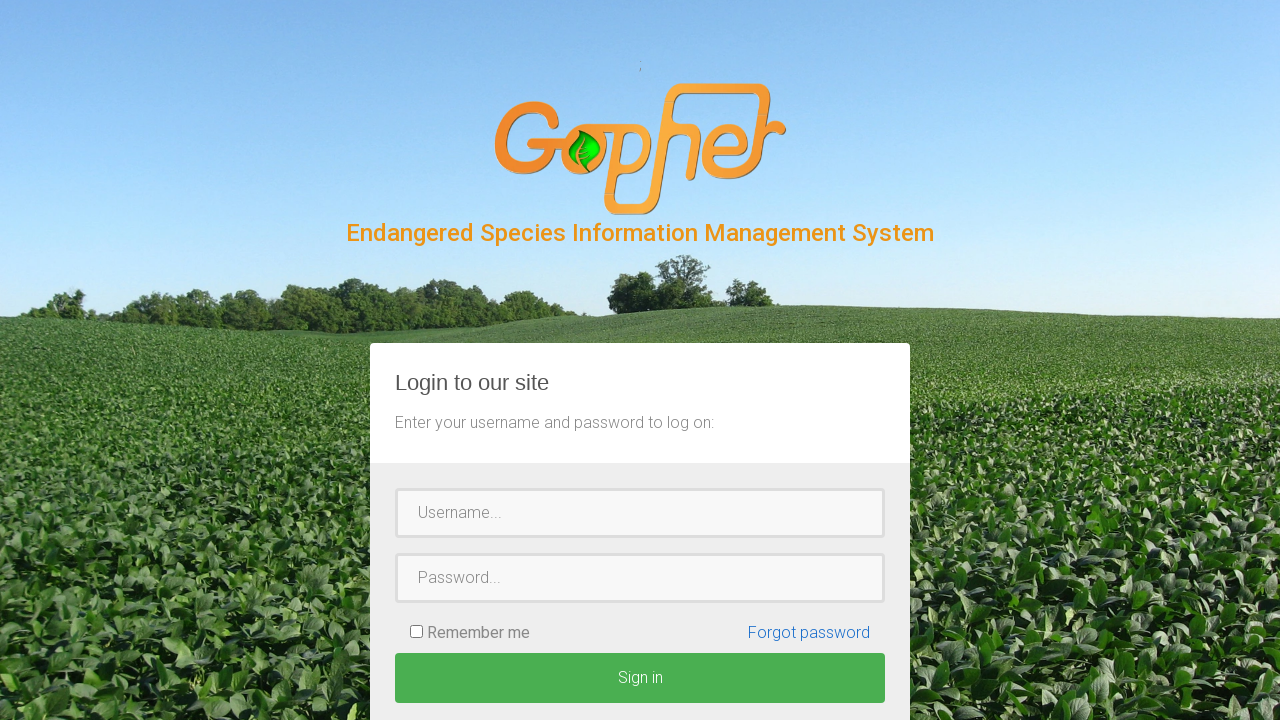

Verified username textbox is present and visible
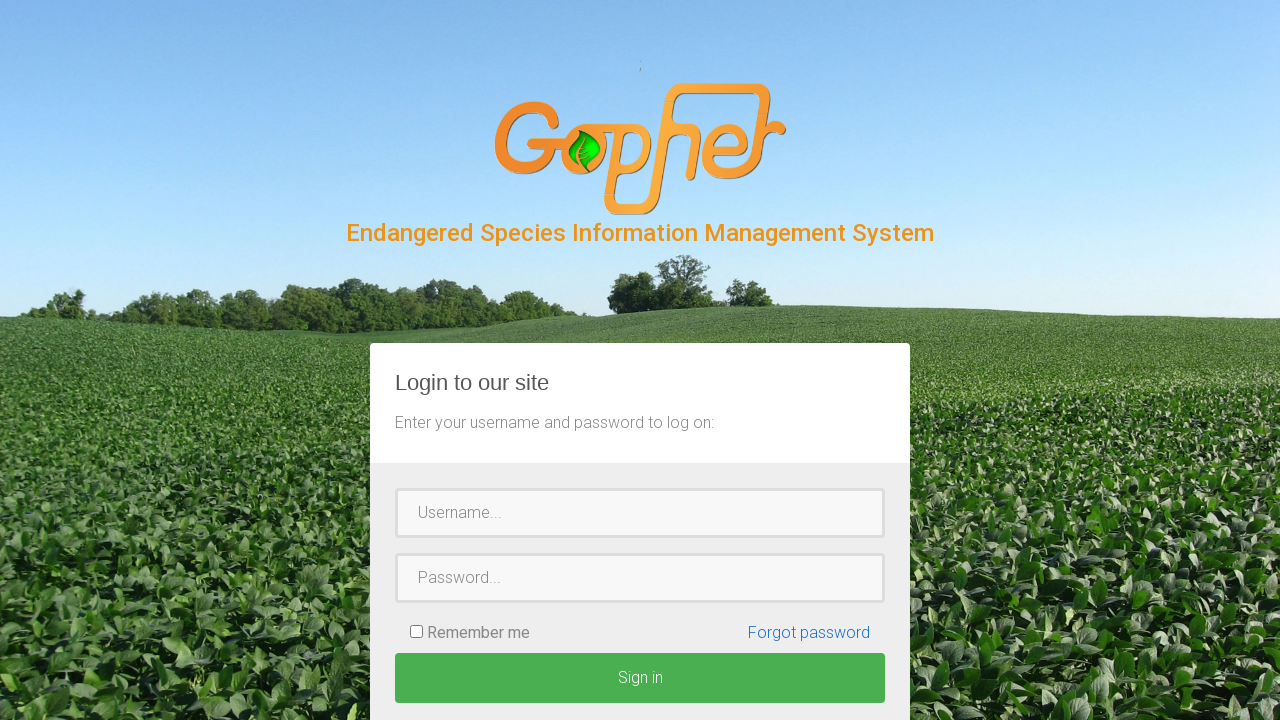

Verified password textbox is present and visible
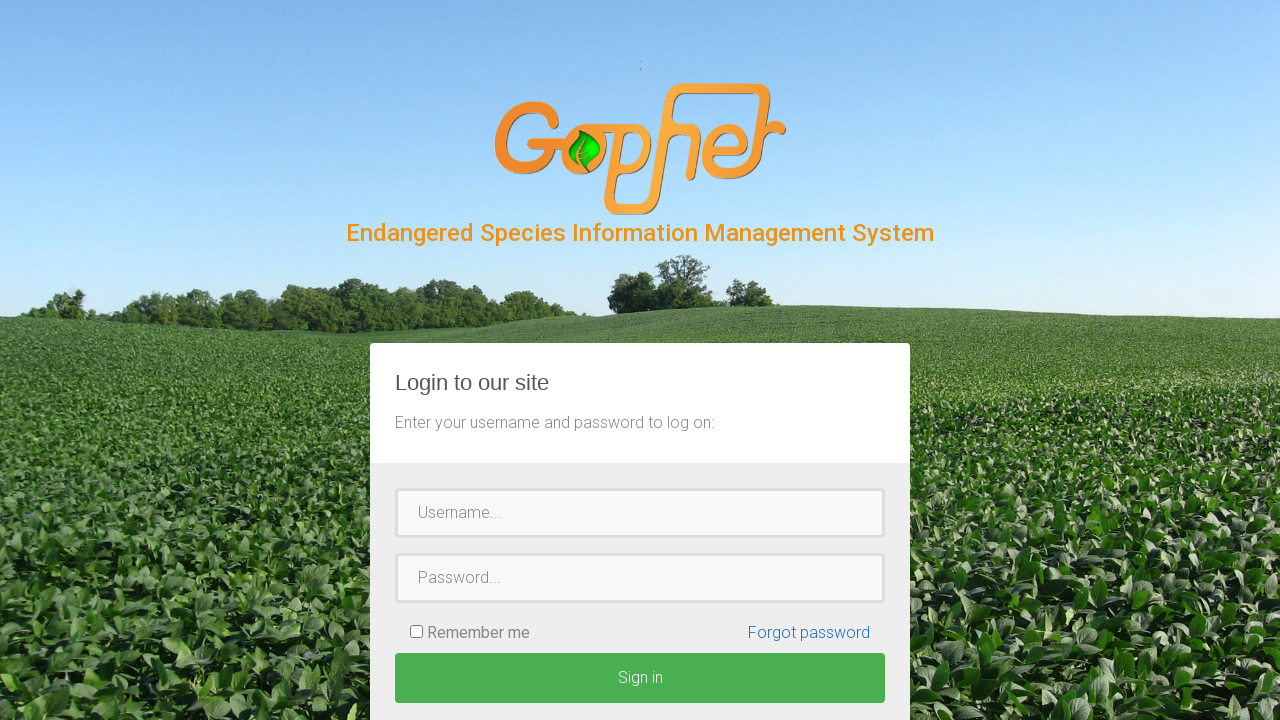

Verified sign-in button is present and visible
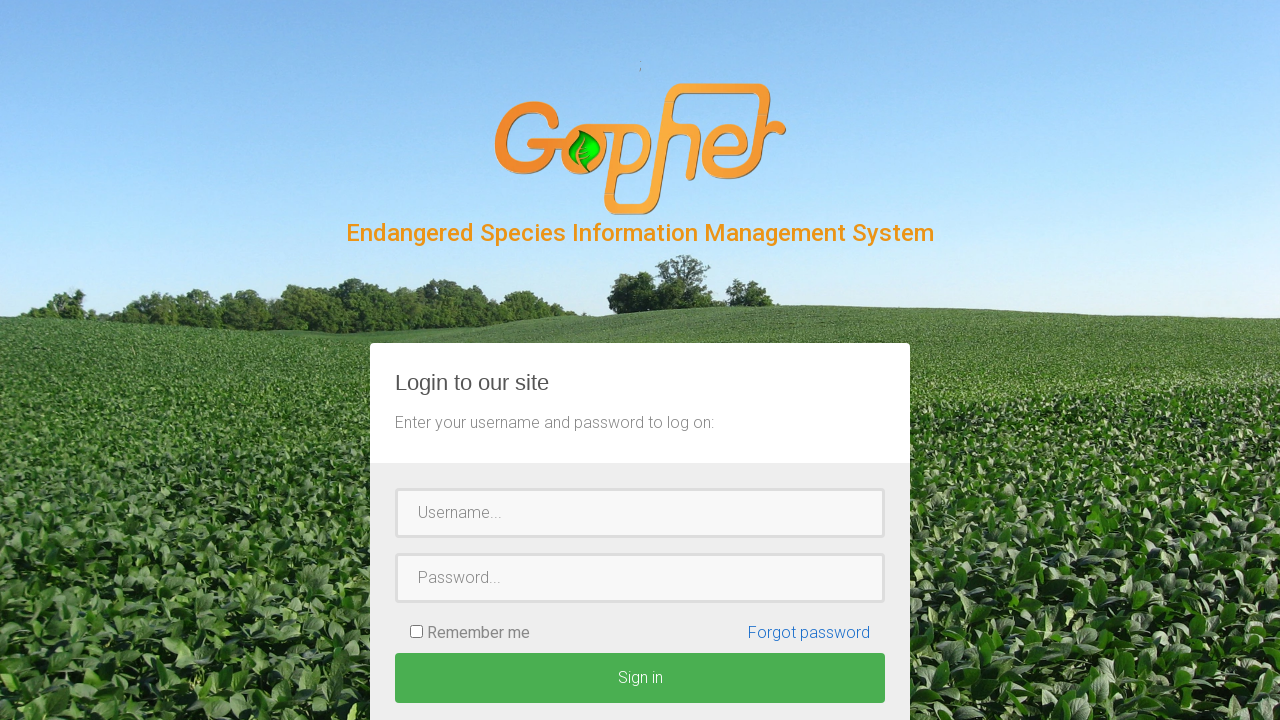

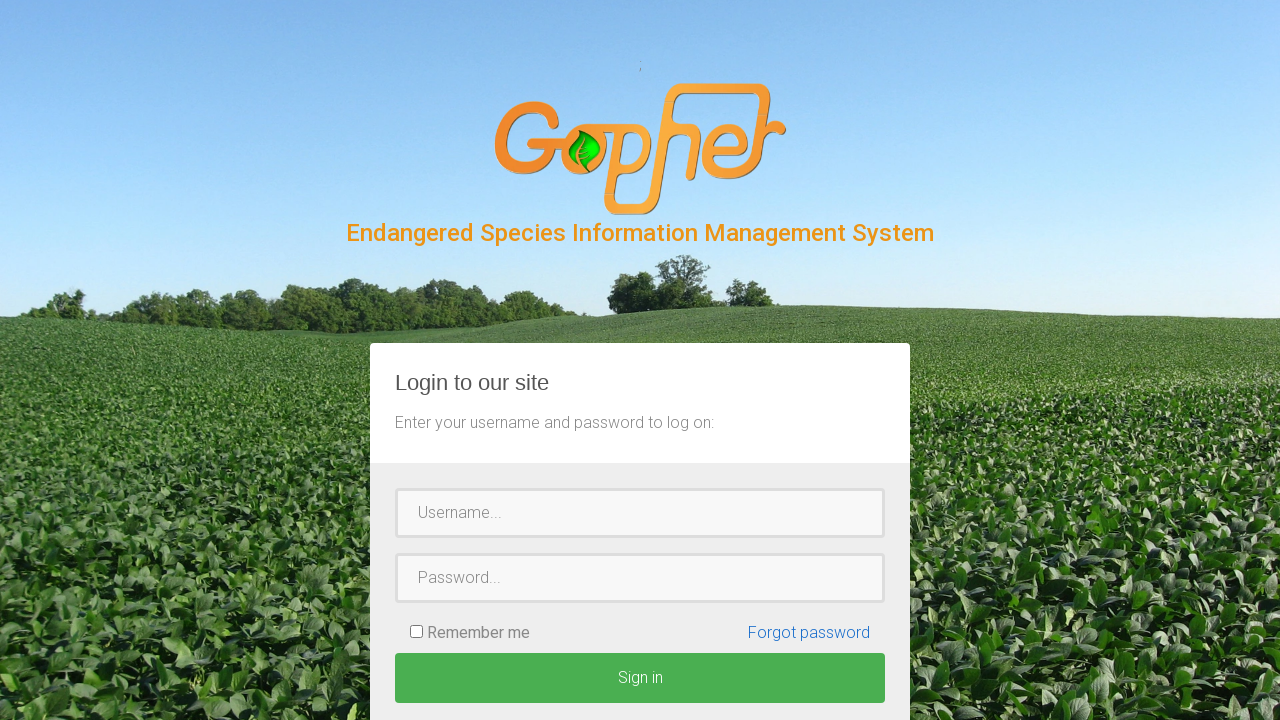